Tests that the Clear completed button displays the correct text

Starting URL: https://demo.playwright.dev/todomvc

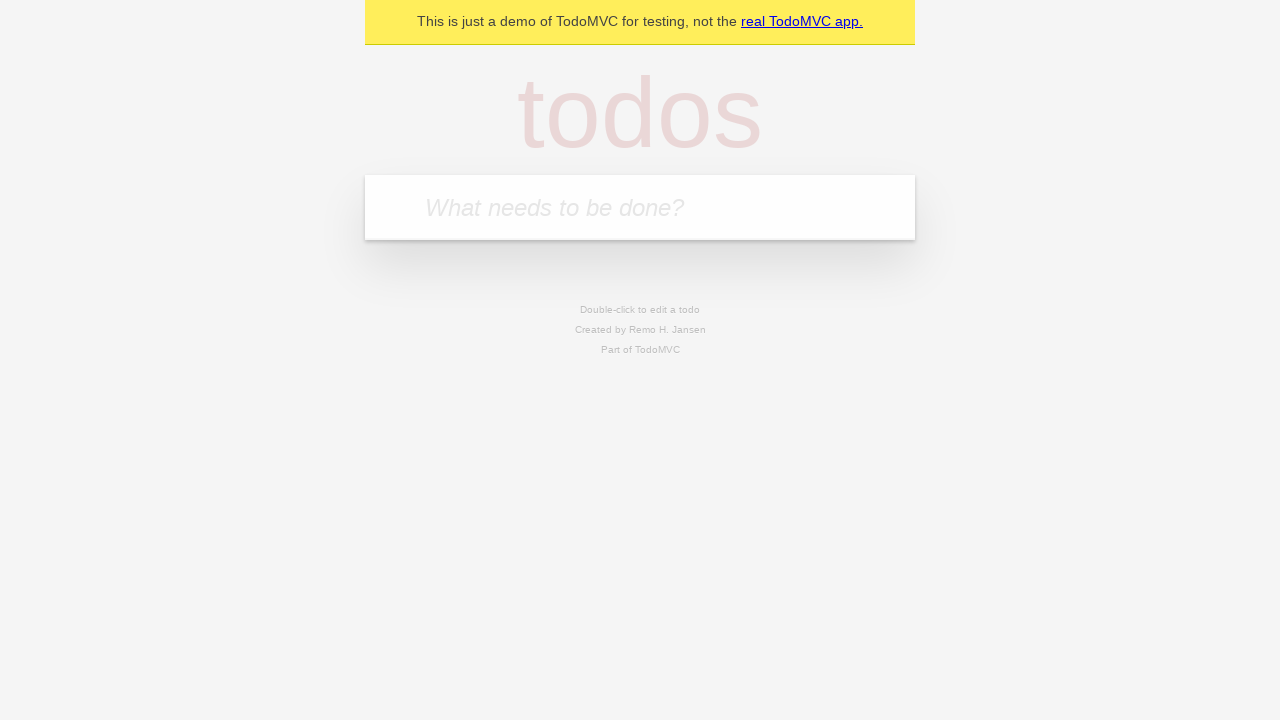

Filled todo input with 'buy some cheese' on internal:attr=[placeholder="What needs to be done?"i]
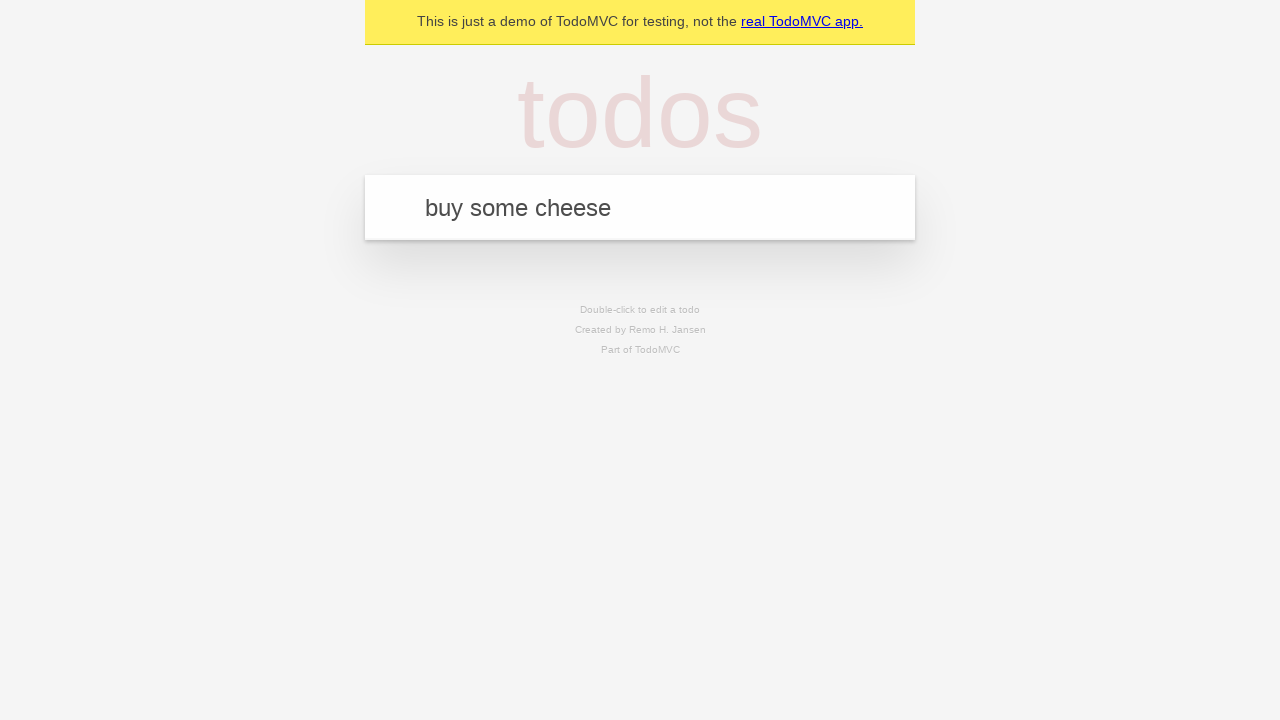

Pressed Enter to add todo 'buy some cheese' on internal:attr=[placeholder="What needs to be done?"i]
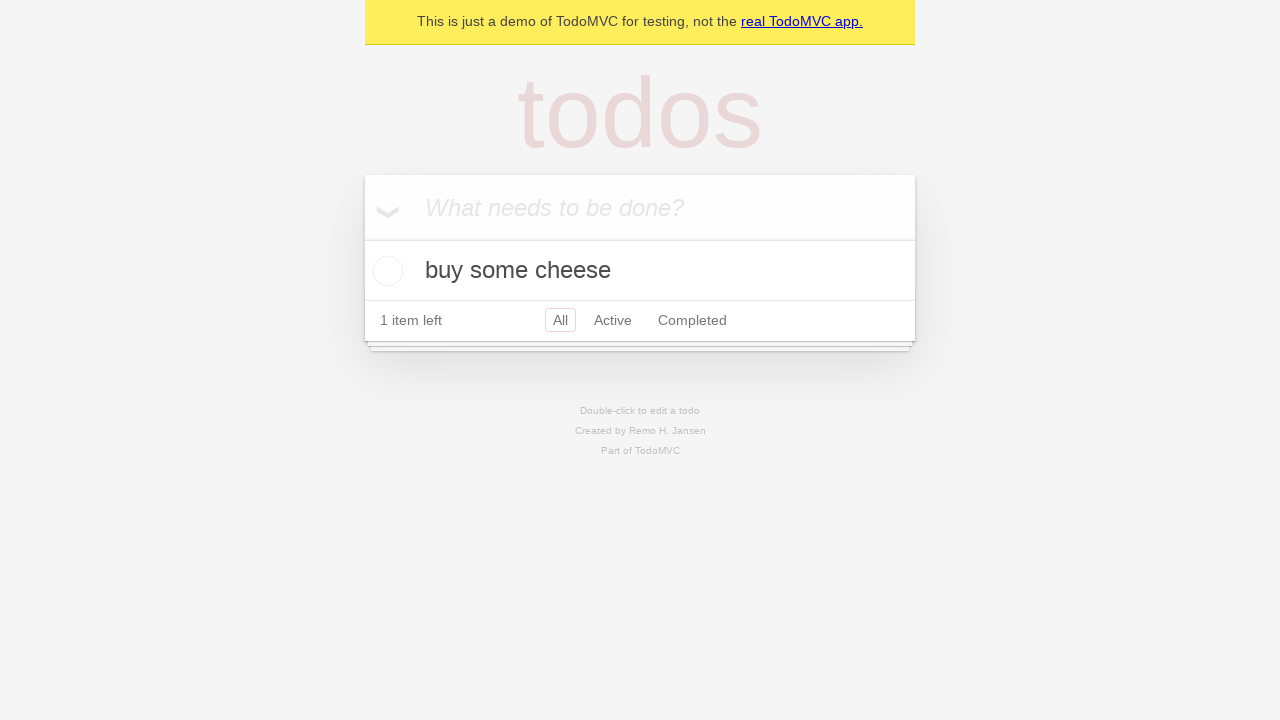

Filled todo input with 'feed the cat' on internal:attr=[placeholder="What needs to be done?"i]
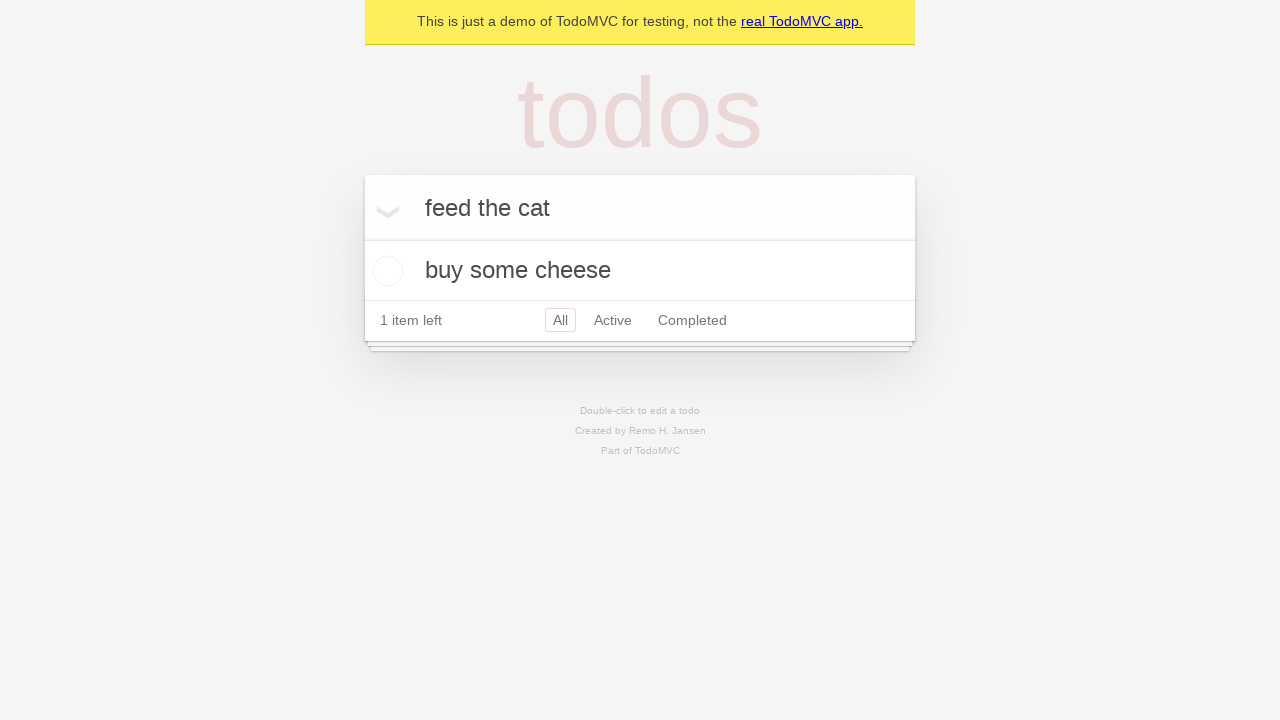

Pressed Enter to add todo 'feed the cat' on internal:attr=[placeholder="What needs to be done?"i]
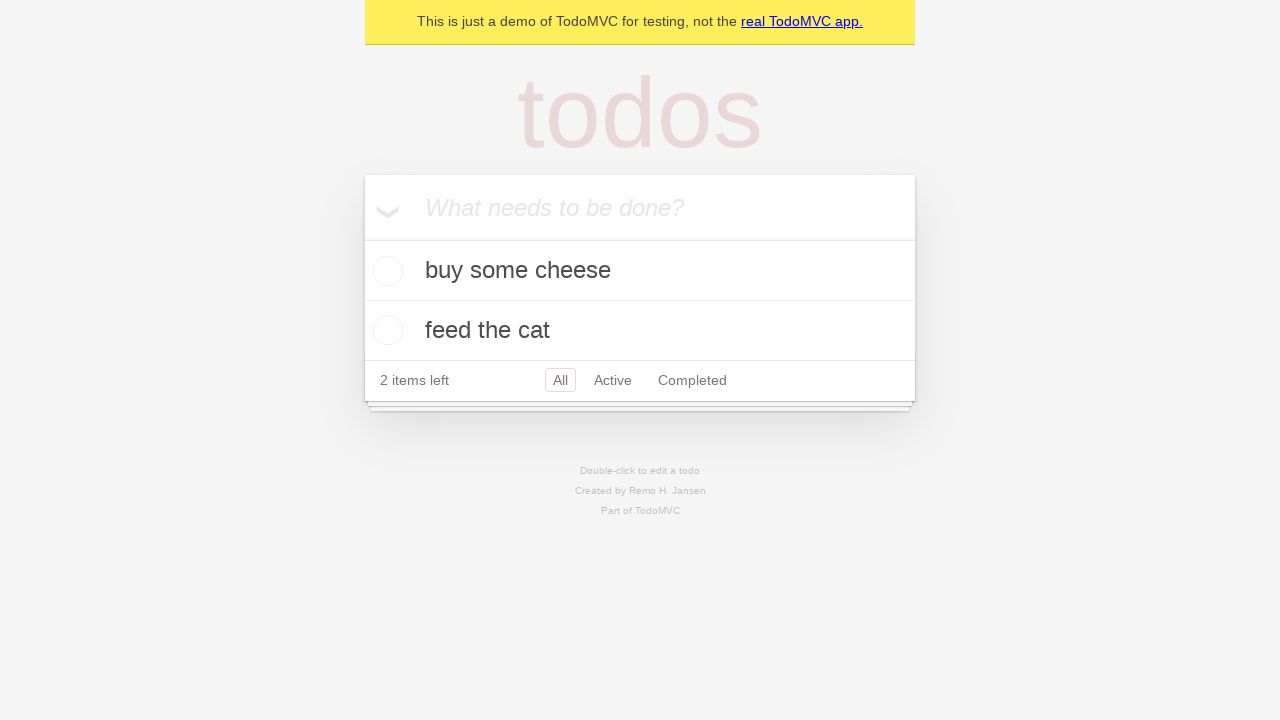

Filled todo input with 'book a doctors appointment' on internal:attr=[placeholder="What needs to be done?"i]
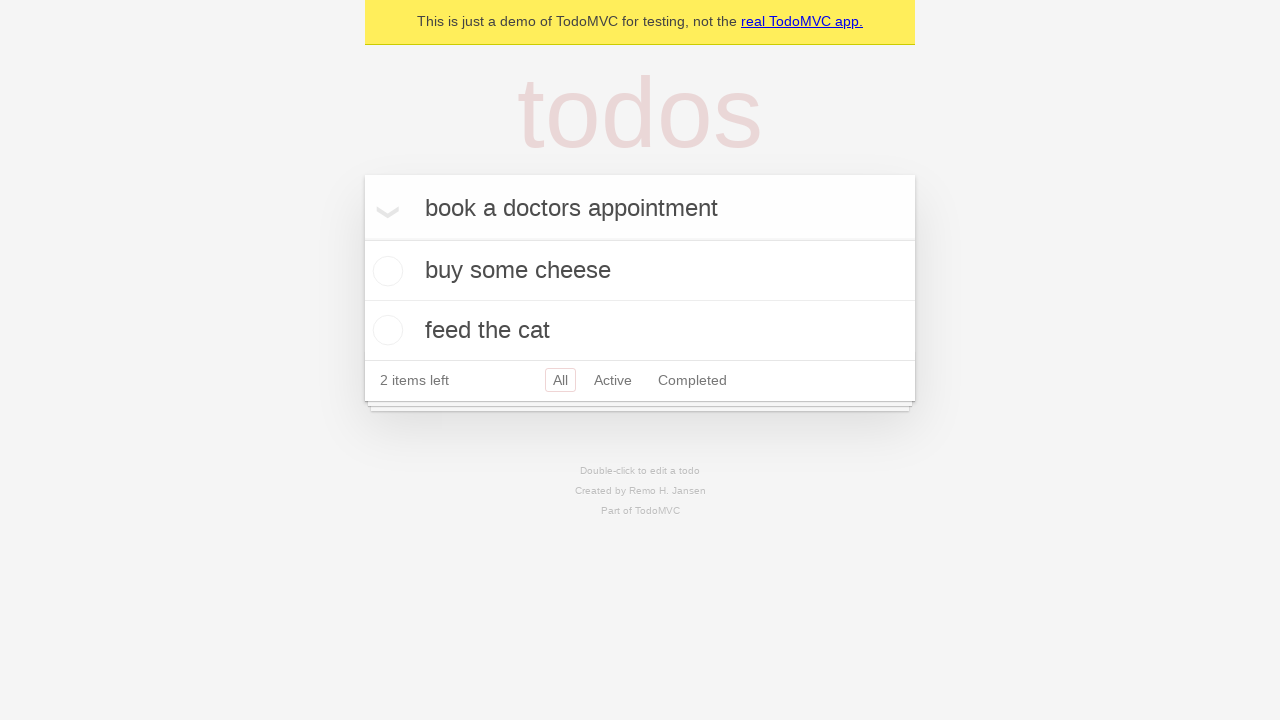

Pressed Enter to add todo 'book a doctors appointment' on internal:attr=[placeholder="What needs to be done?"i]
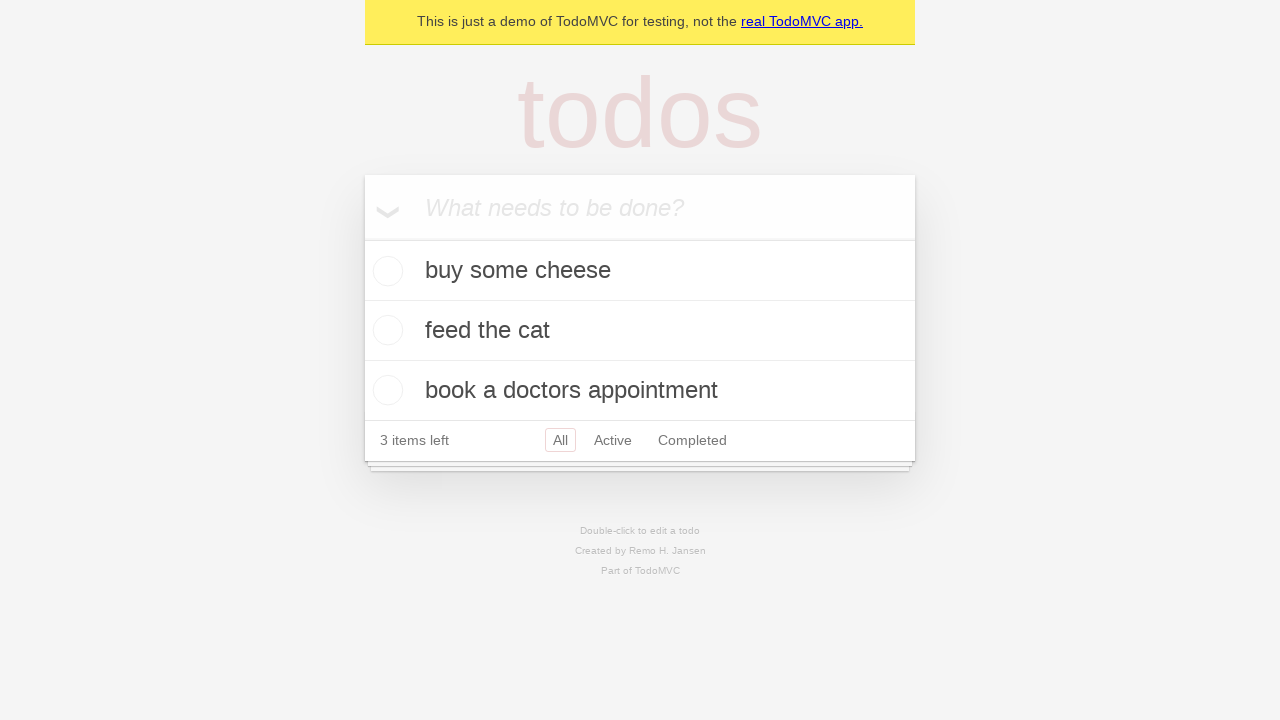

Waited for all 3 todos to be added to localStorage
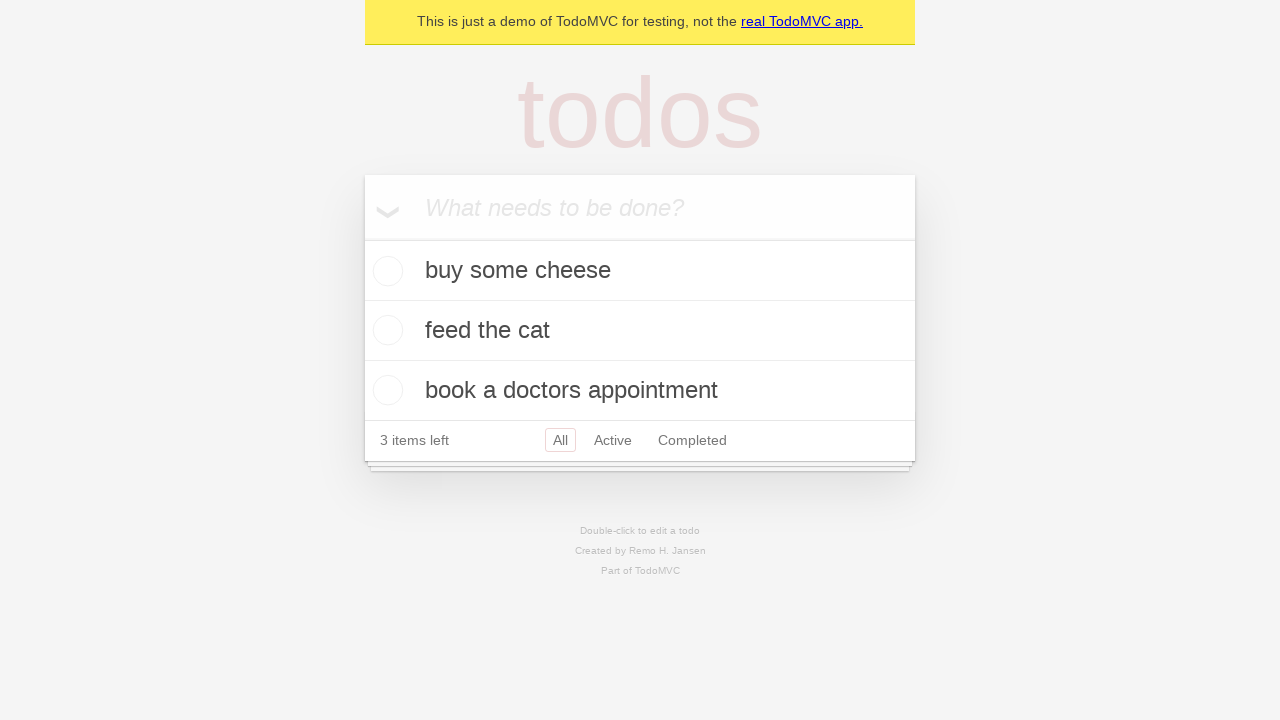

Checked the first todo item as completed at (385, 271) on .todo-list li .toggle >> nth=0
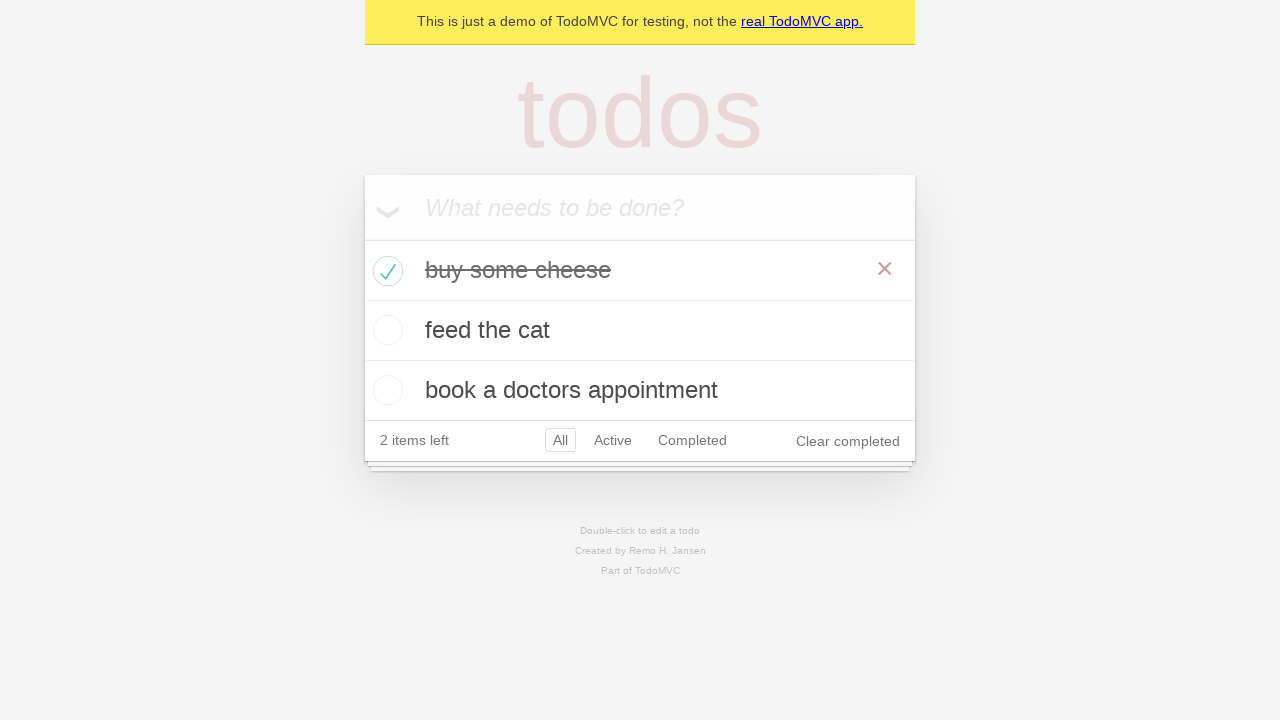

Verified that the 'Clear completed' button is visible and displays the correct text
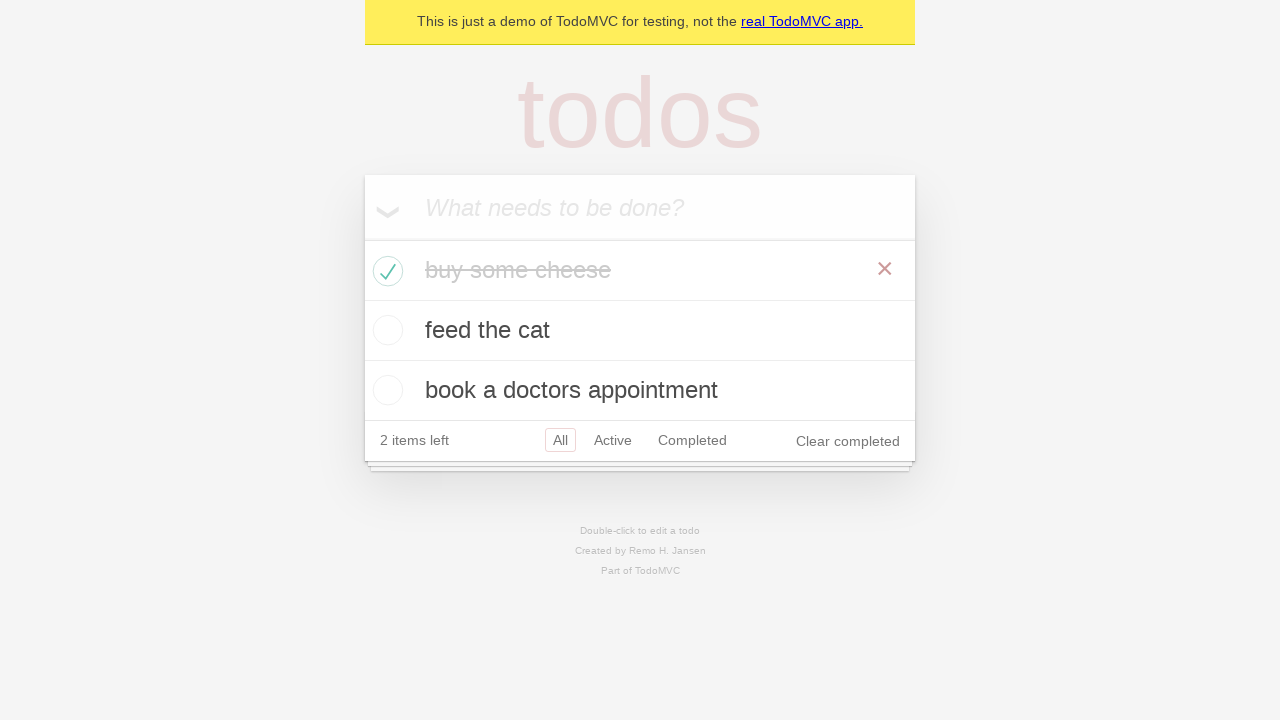

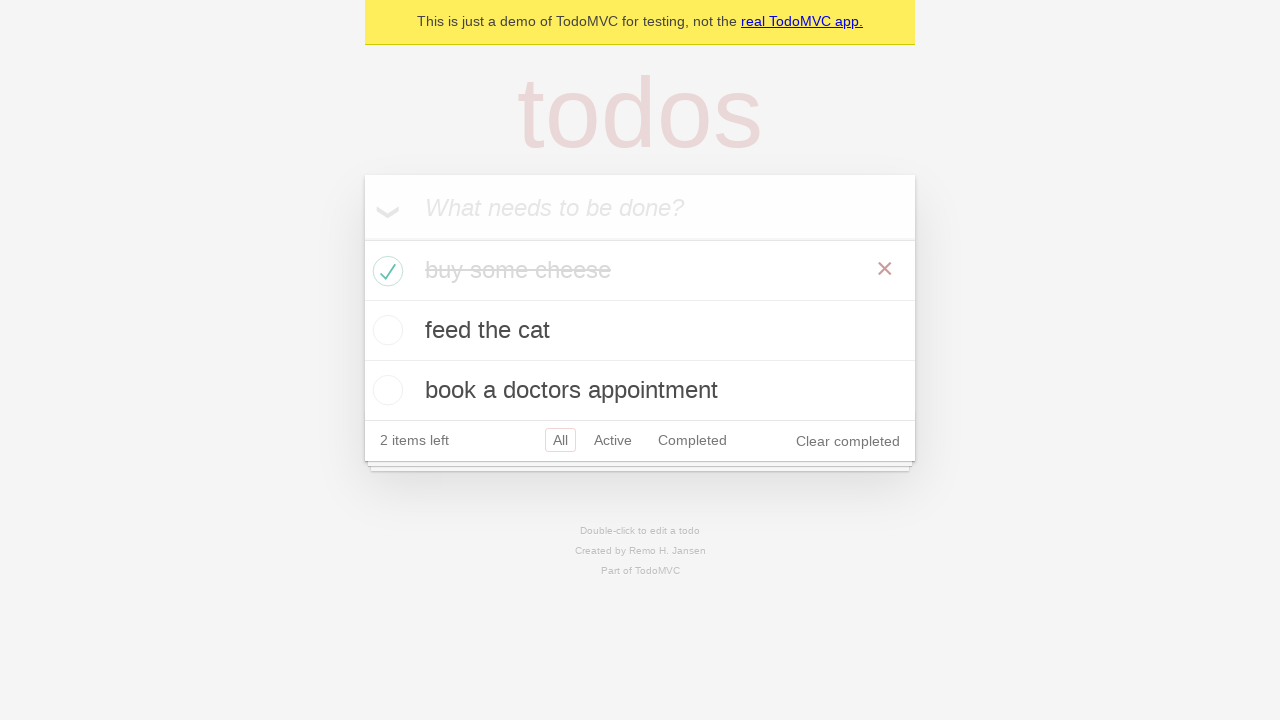